Tests keyboard shortcuts for copy-paste functionality between two text areas using Ctrl+A, Ctrl+C, Tab, and Ctrl+V combinations

Starting URL: https://text-compare.com/

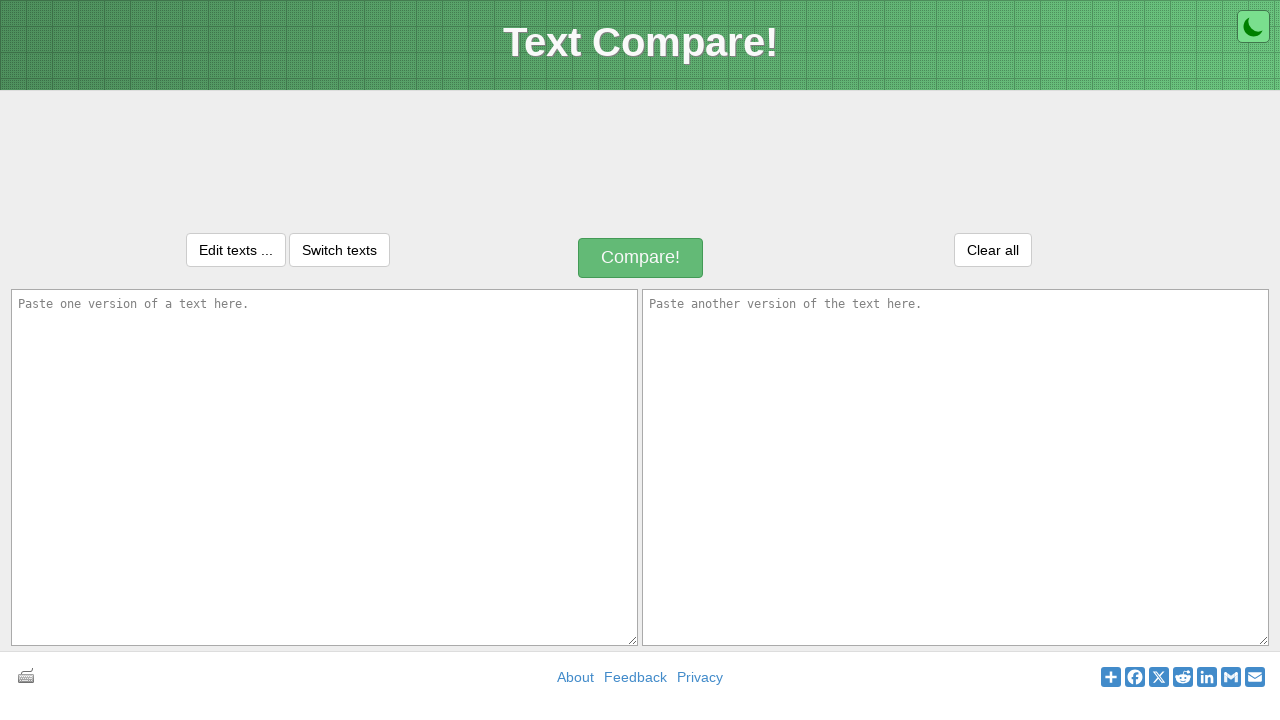

Cleared the second text area on textarea[name='text2']
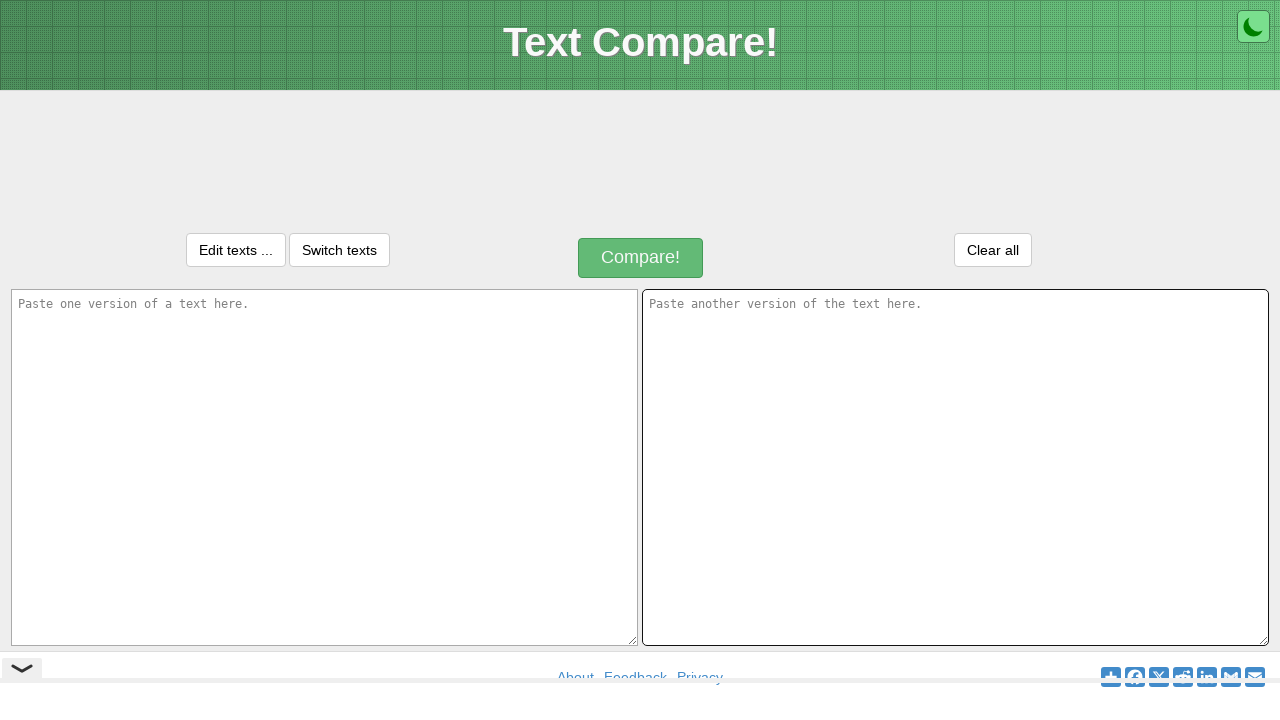

Cleared the first text area on textarea[name='text1']
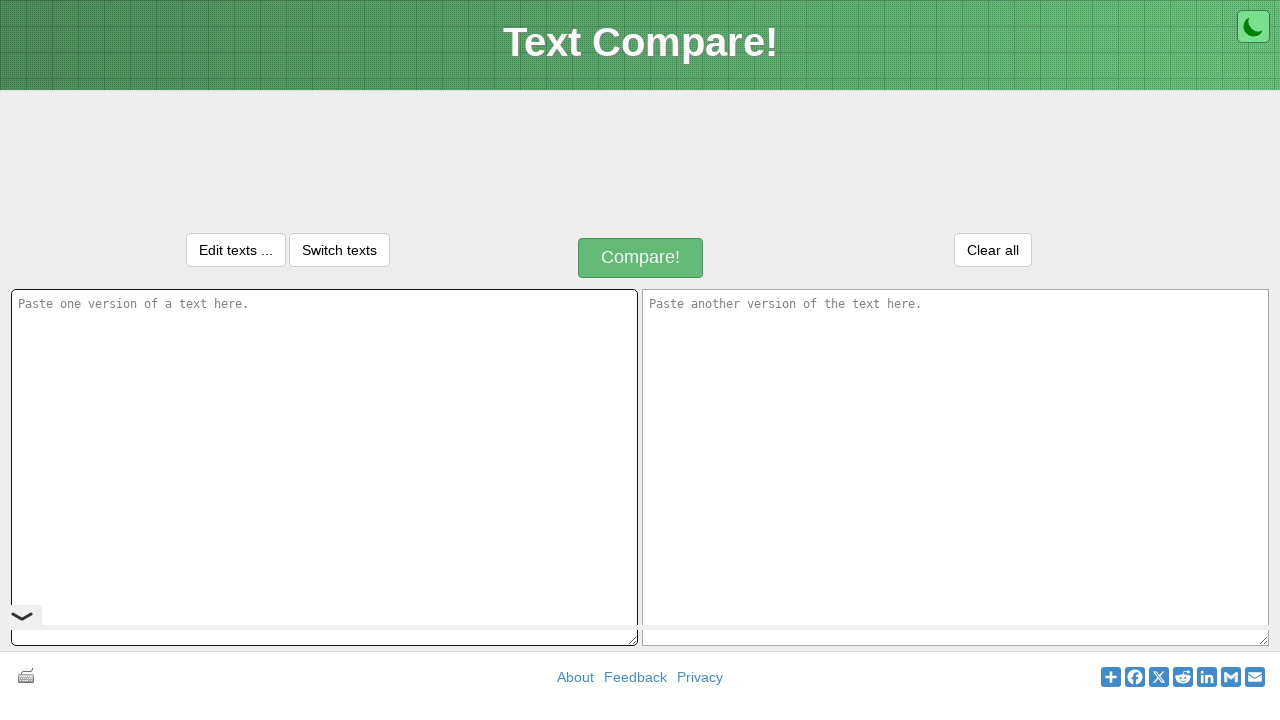

Filled first text area with 'Welcome Aniket..' on textarea[name='text1']
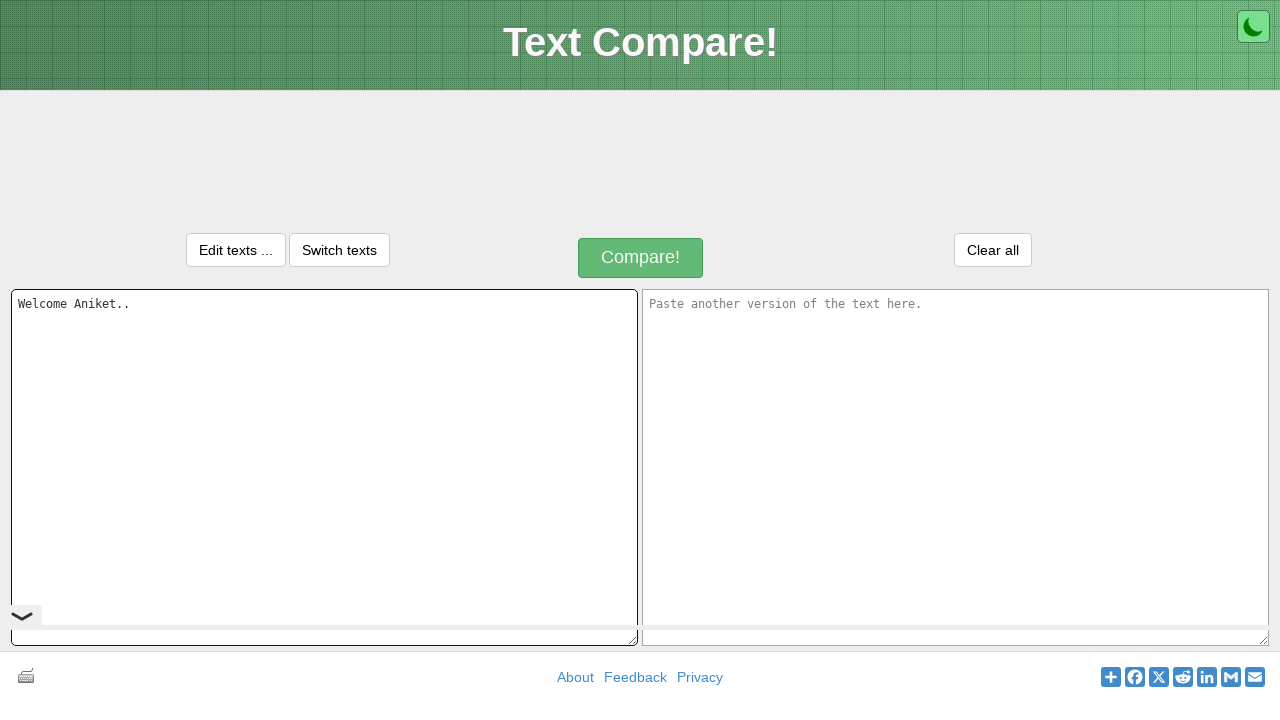

Focused on the first text area on textarea[name='text1']
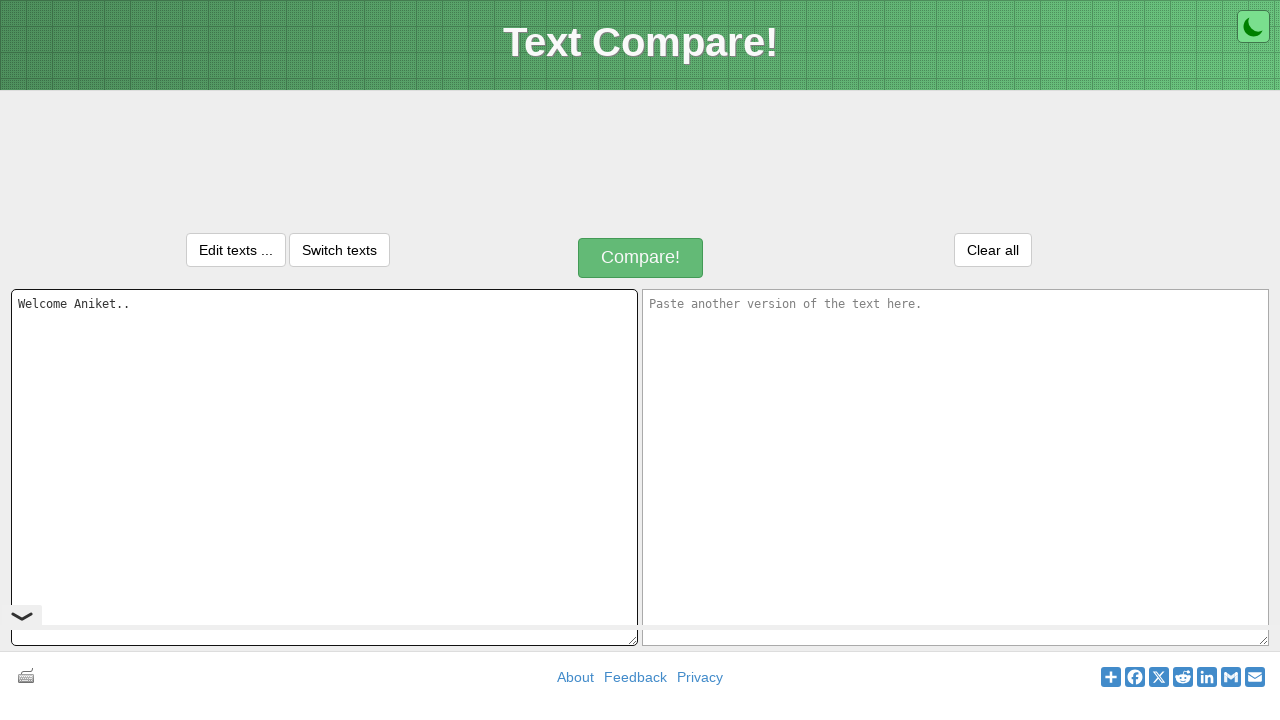

Pressed Control key down
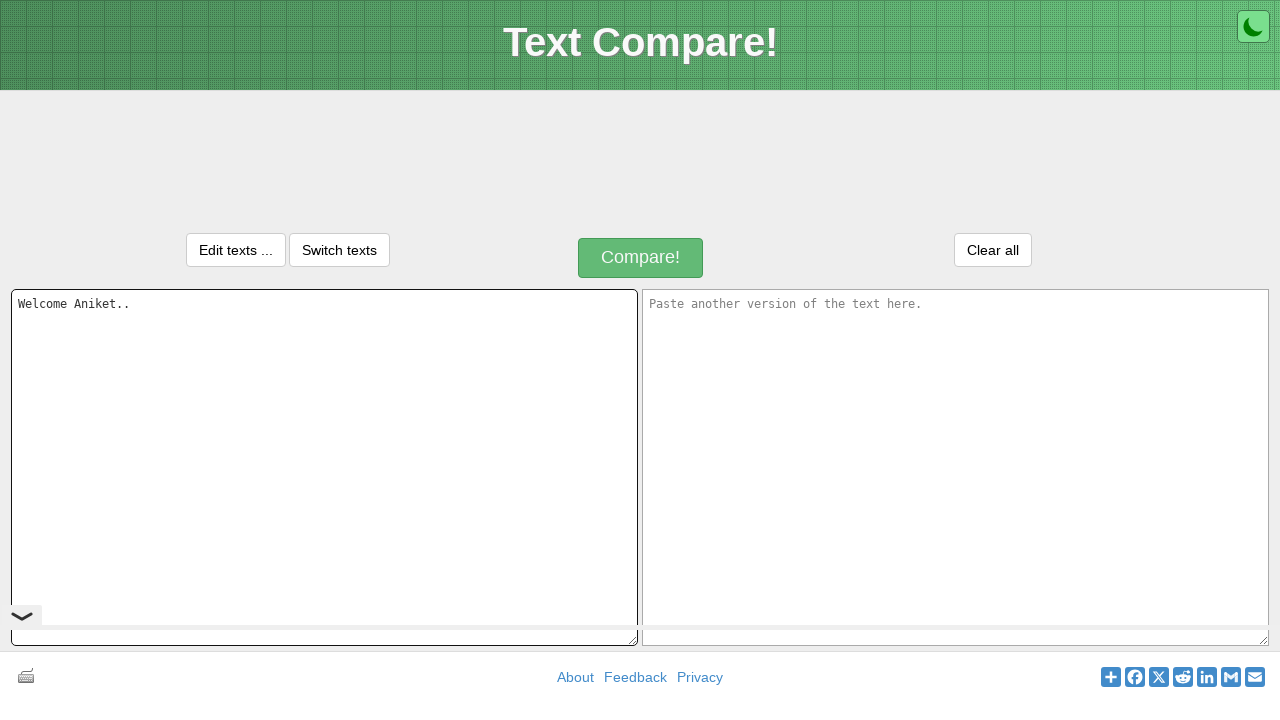

Pressed 'a' key to select all text (Ctrl+A)
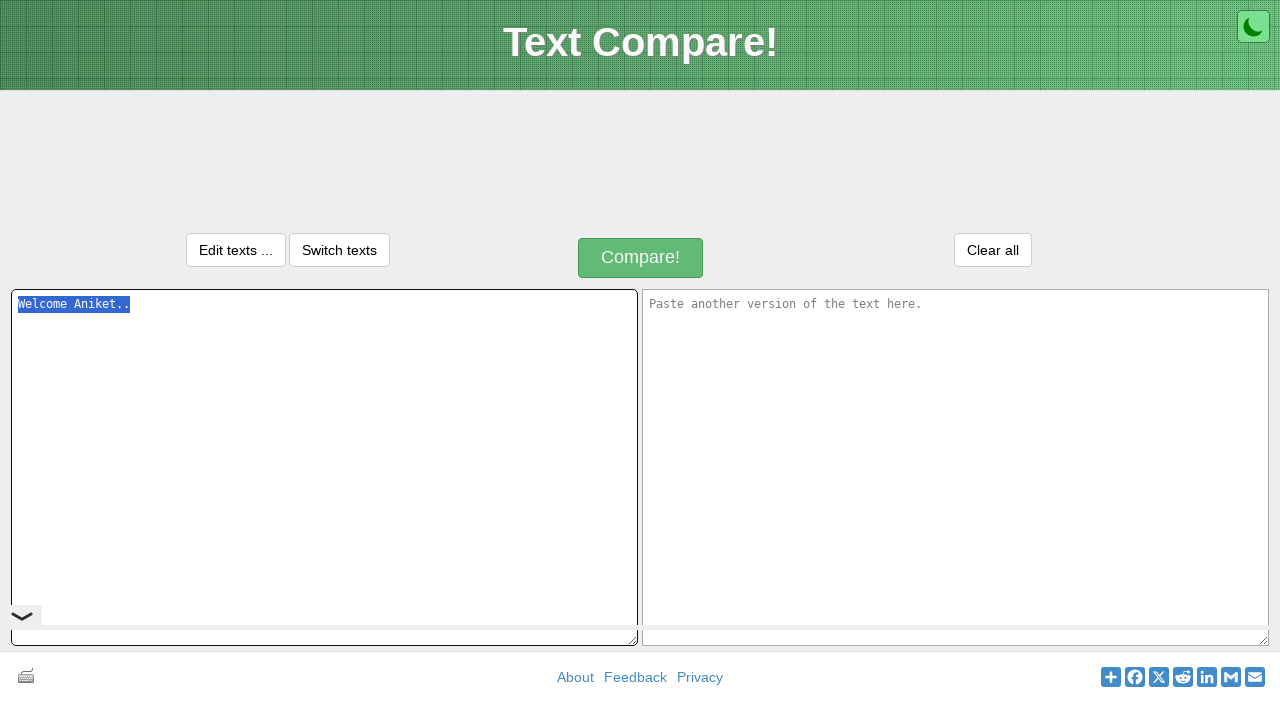

Released Control key after selecting all text
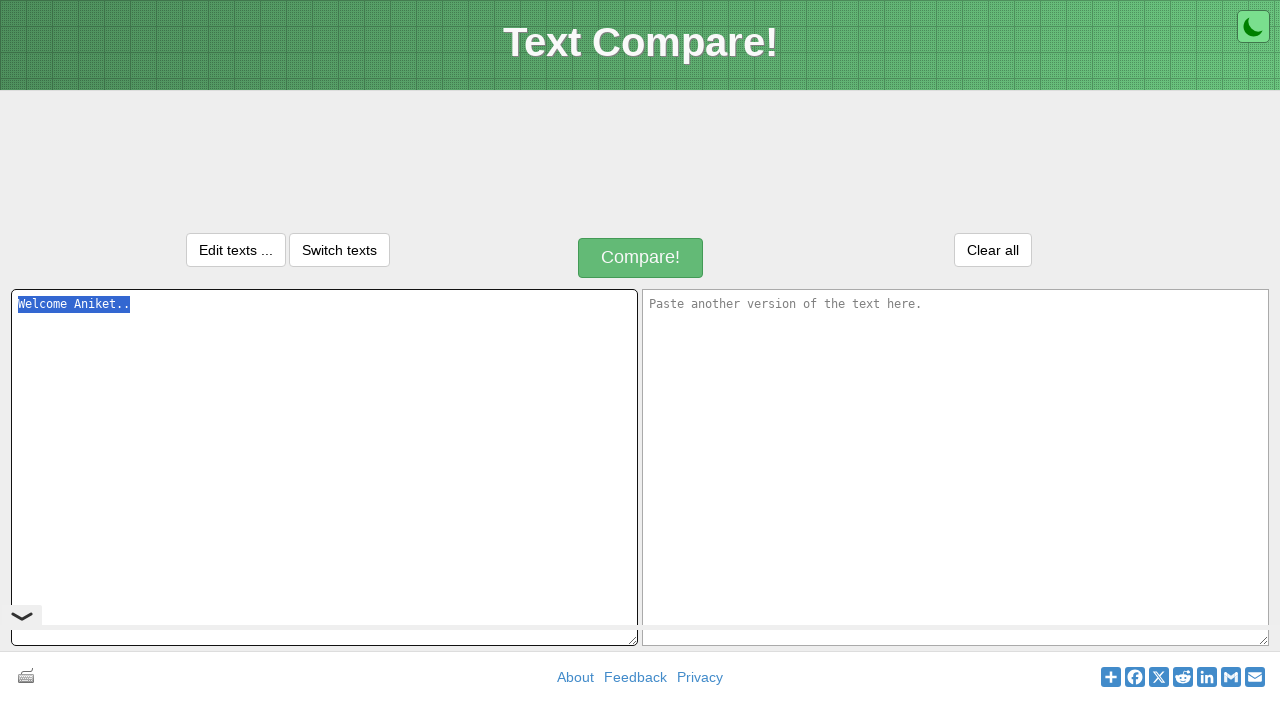

Pressed Control key down for copy operation
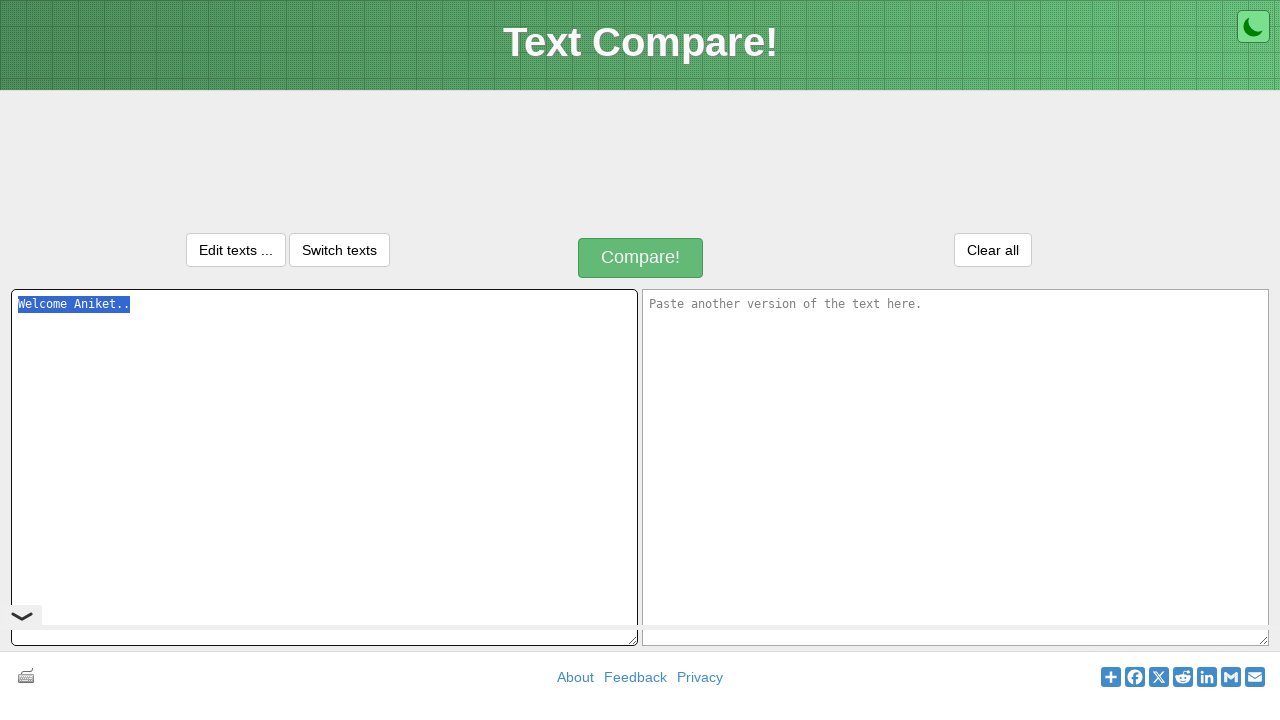

Pressed 'c' key to copy selected text (Ctrl+C)
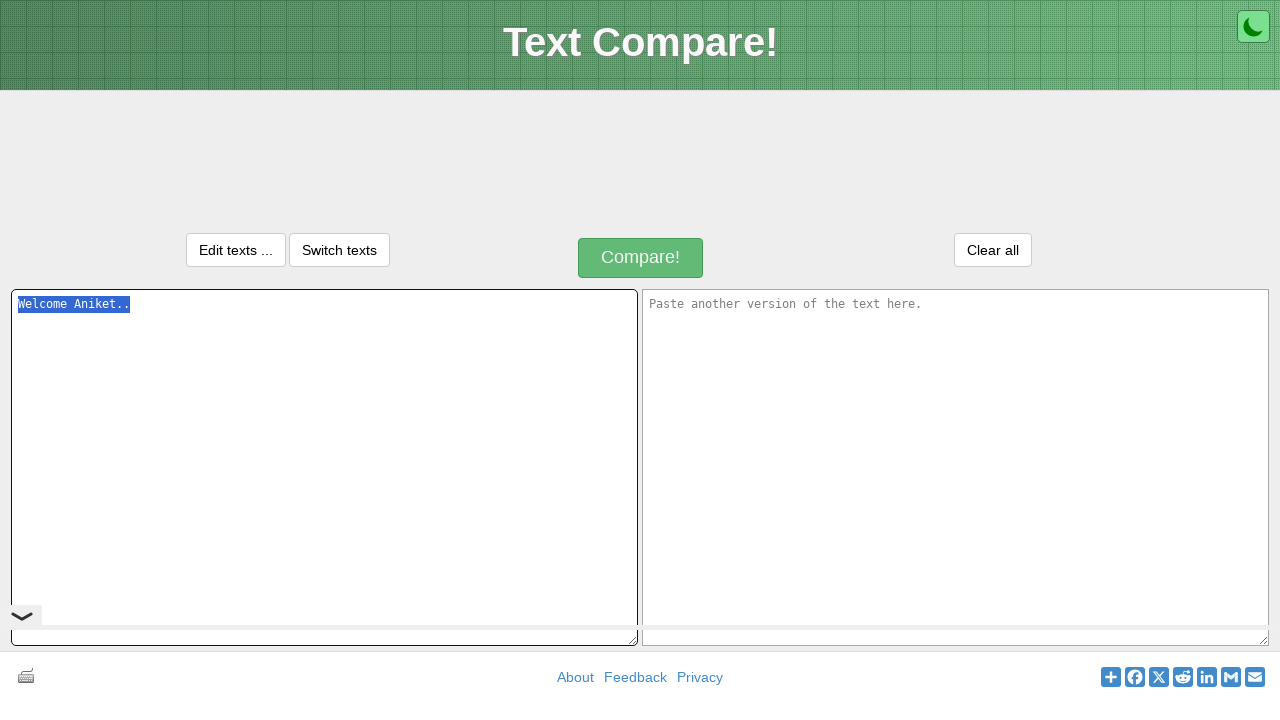

Released Control key after copying text
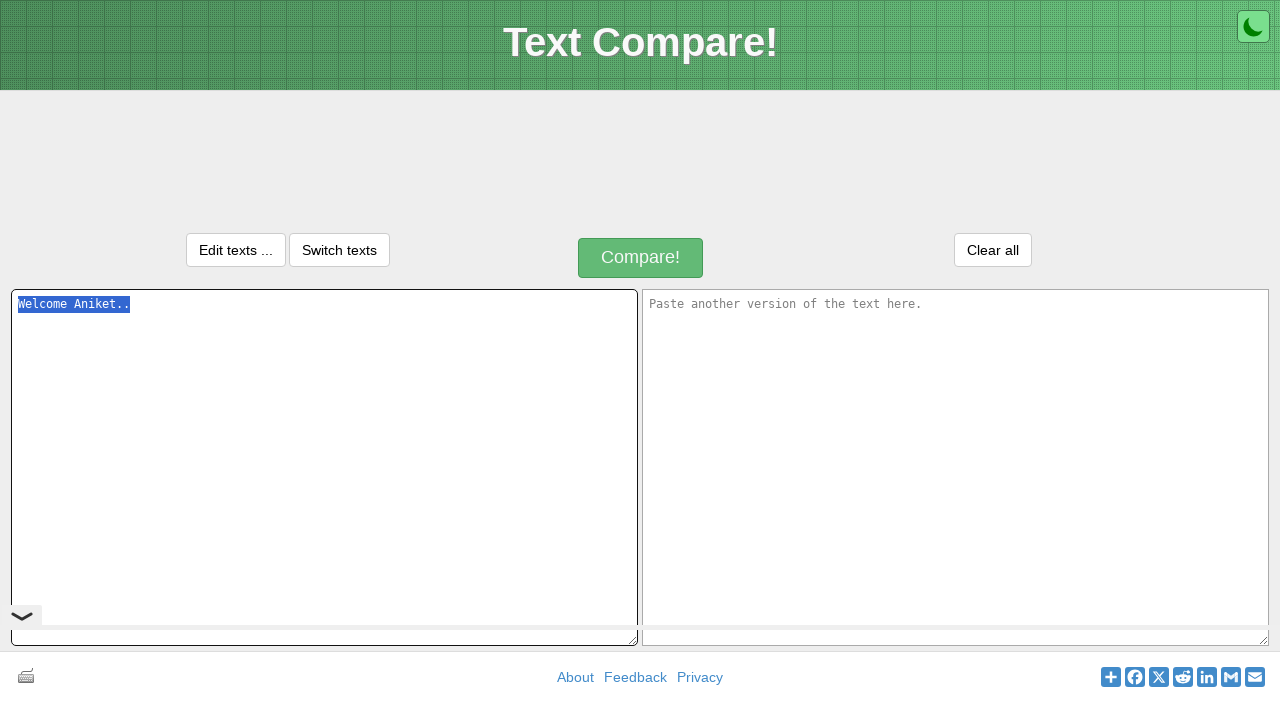

Pressed Tab key to move focus to second text area
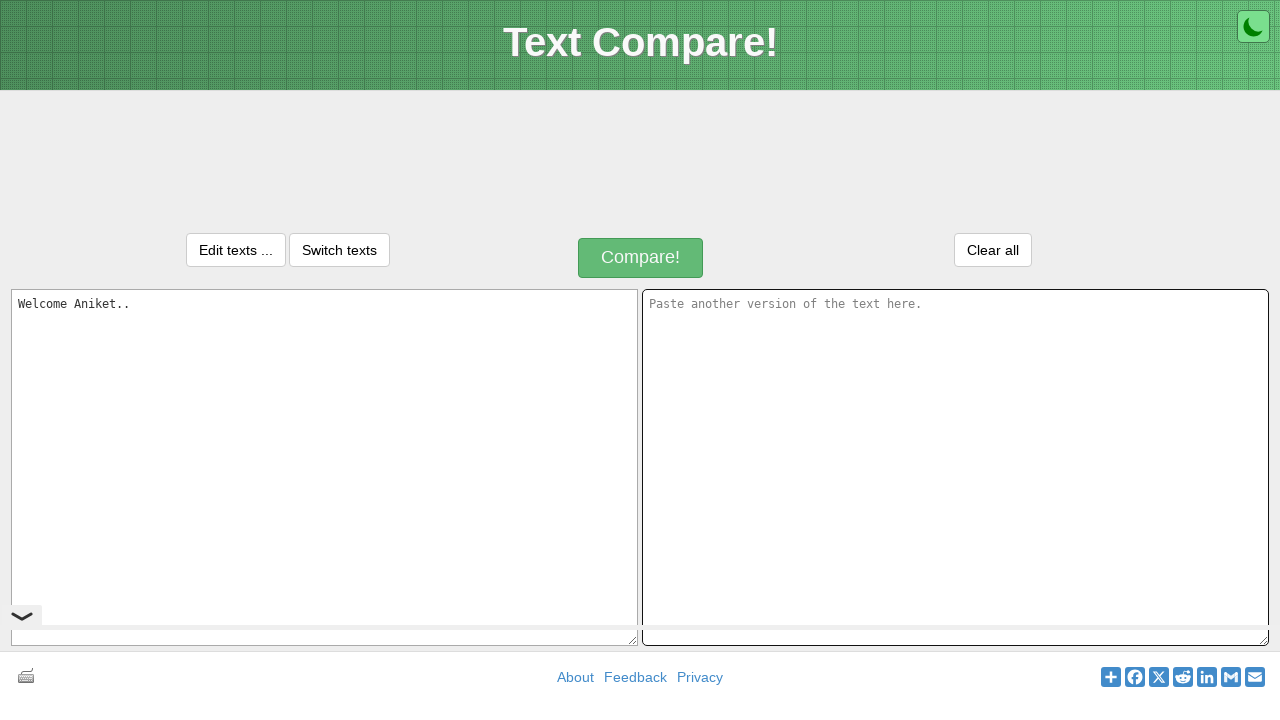

Pressed Control key down for paste operation
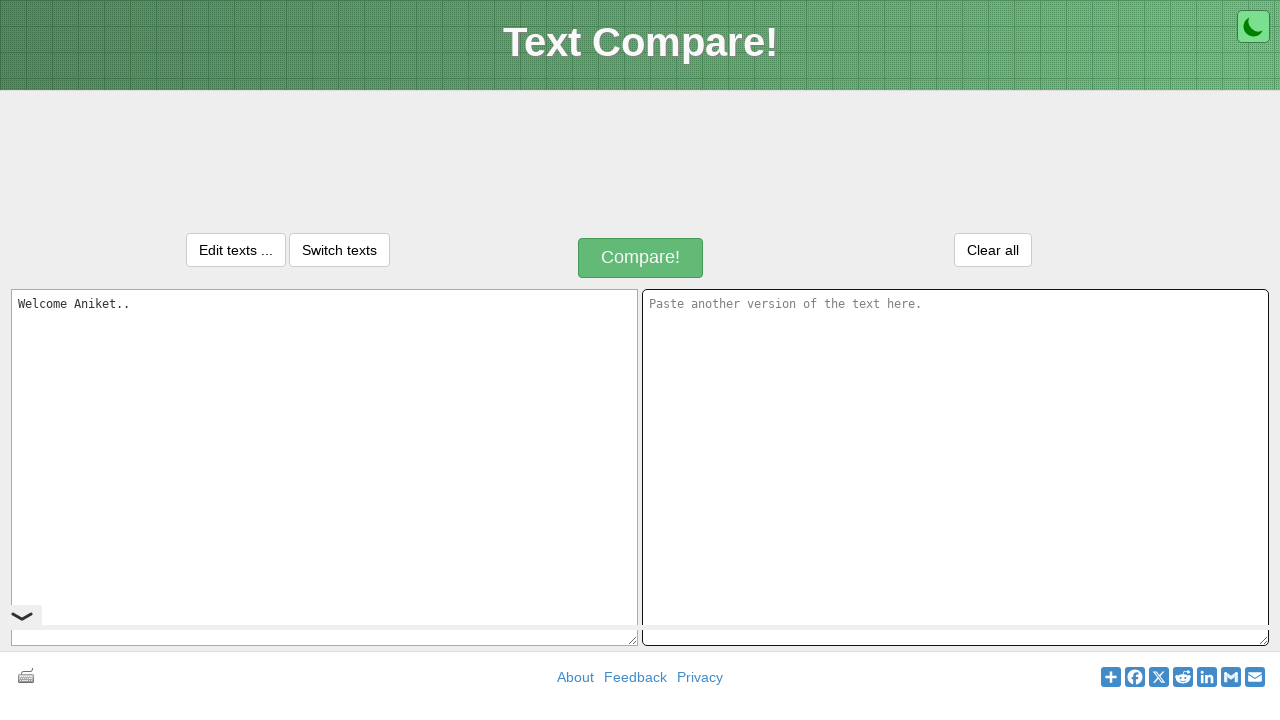

Pressed 'v' key to paste copied text (Ctrl+V)
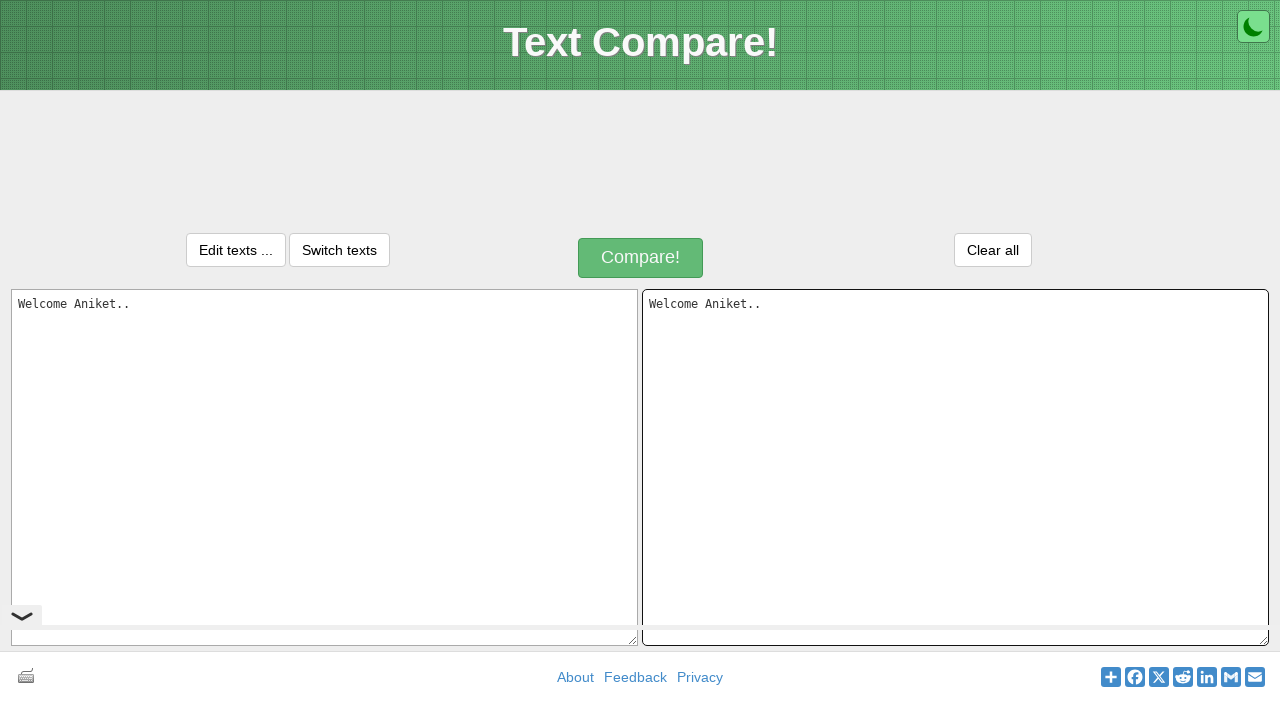

Released Control key after pasting text
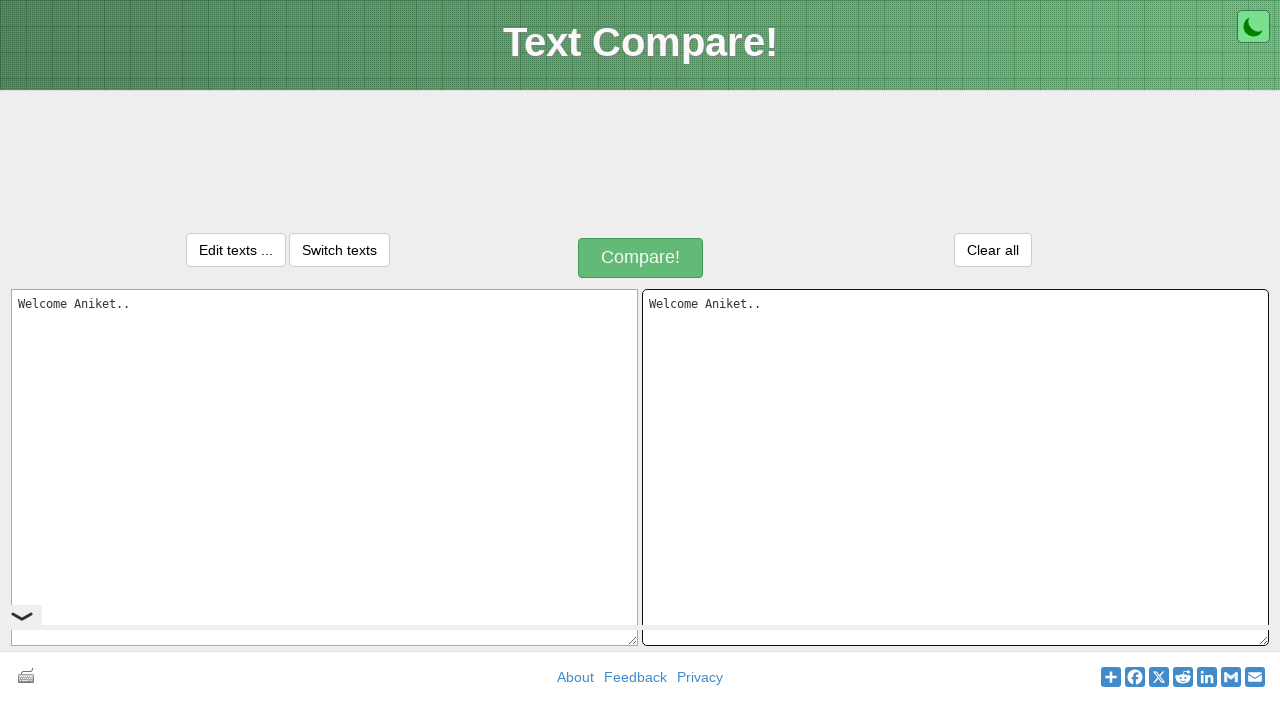

Verified that text was successfully copied from first to second text area
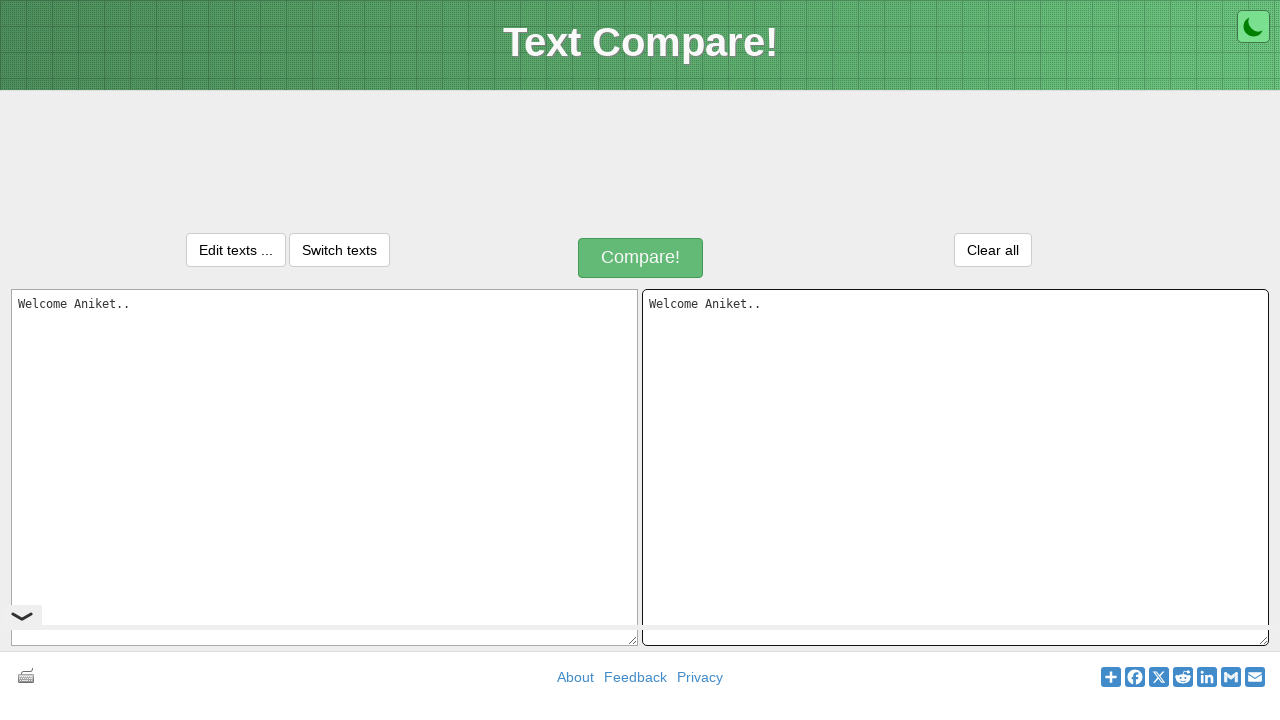

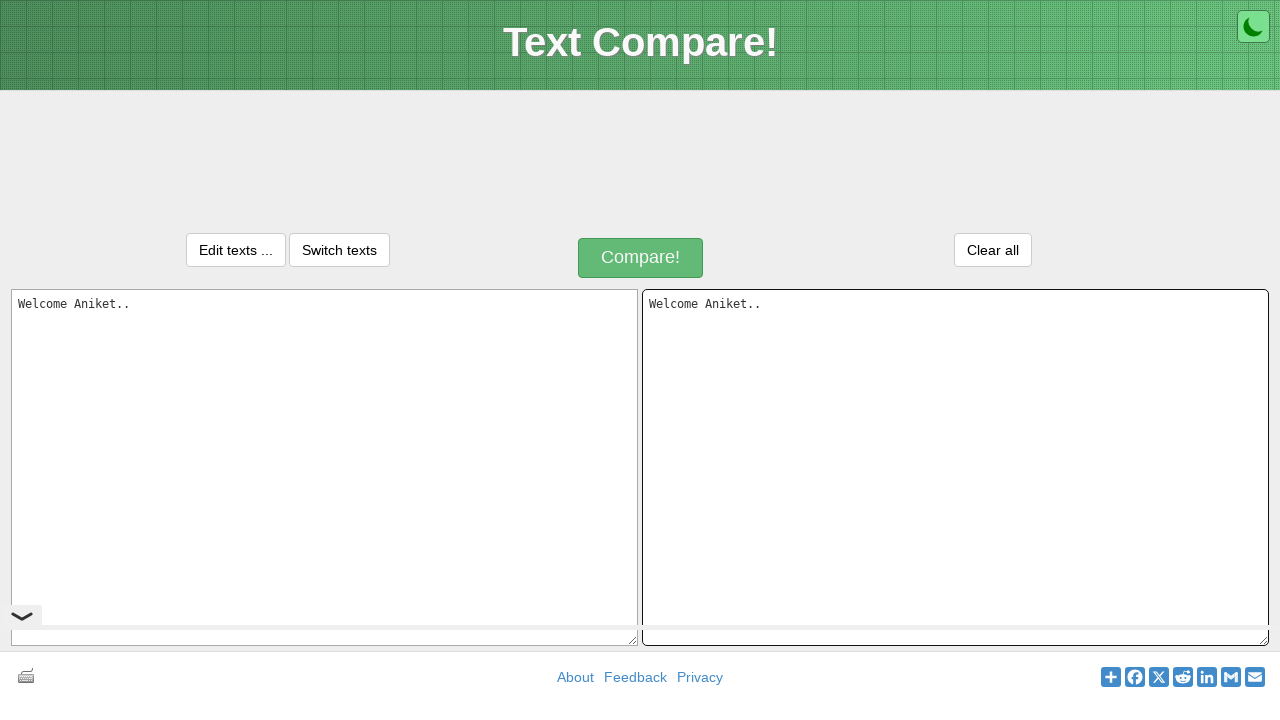